Tests a simple form by filling in first name, last name, city, and country fields using different element locator strategies, then submits the form by clicking the button.

Starting URL: http://suninjuly.github.io/simple_form_find_task.html

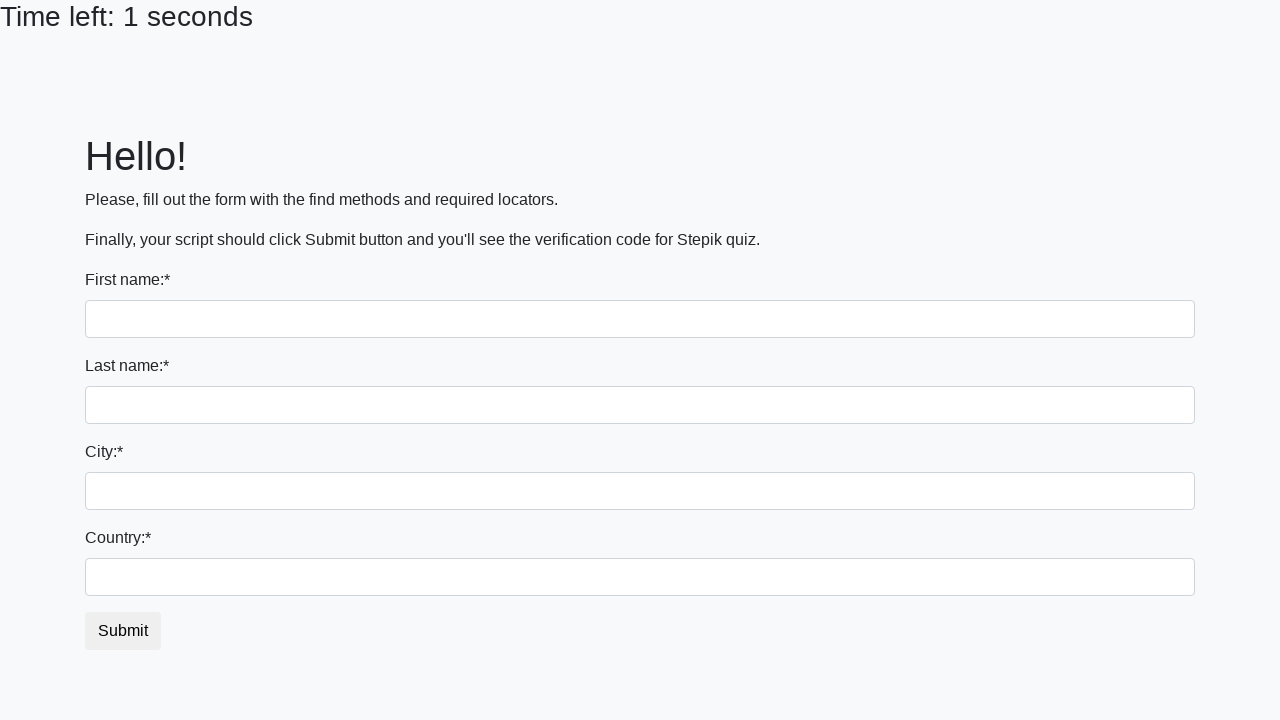

Filled first name field with 'Ivan' using tag name selector on input
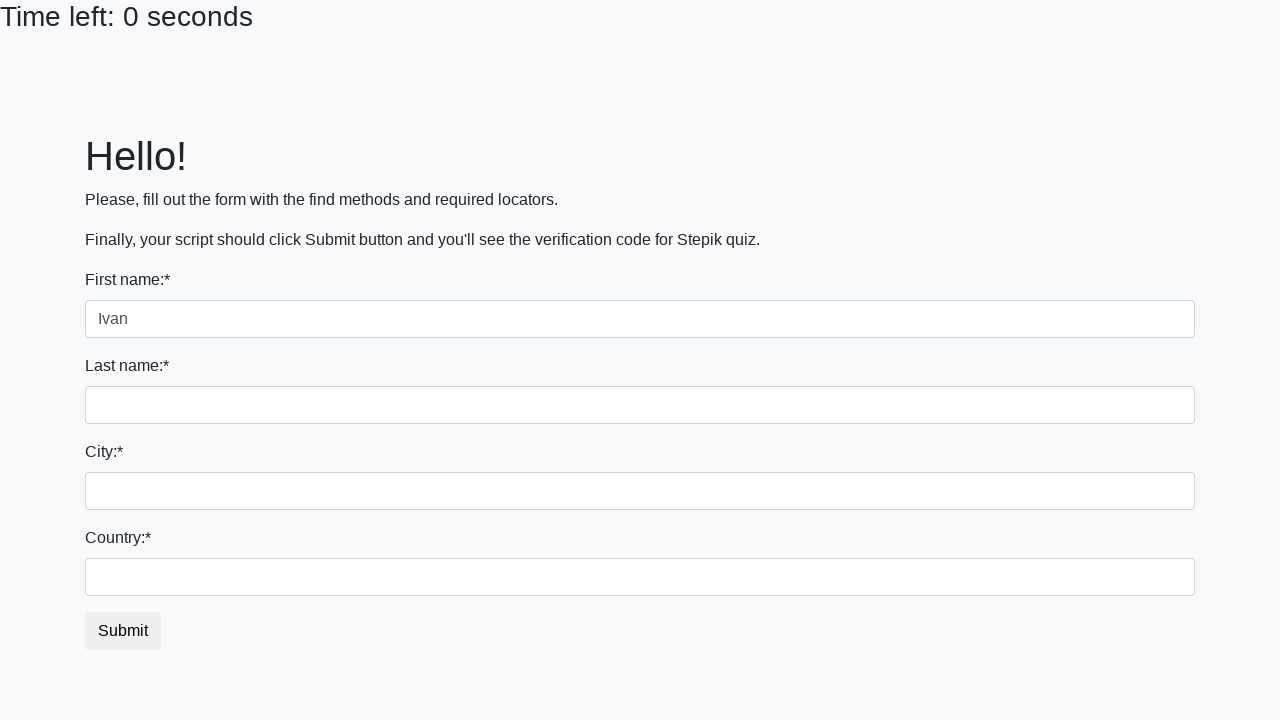

Filled last name field with 'Petrov' using name attribute selector on input[name='last_name']
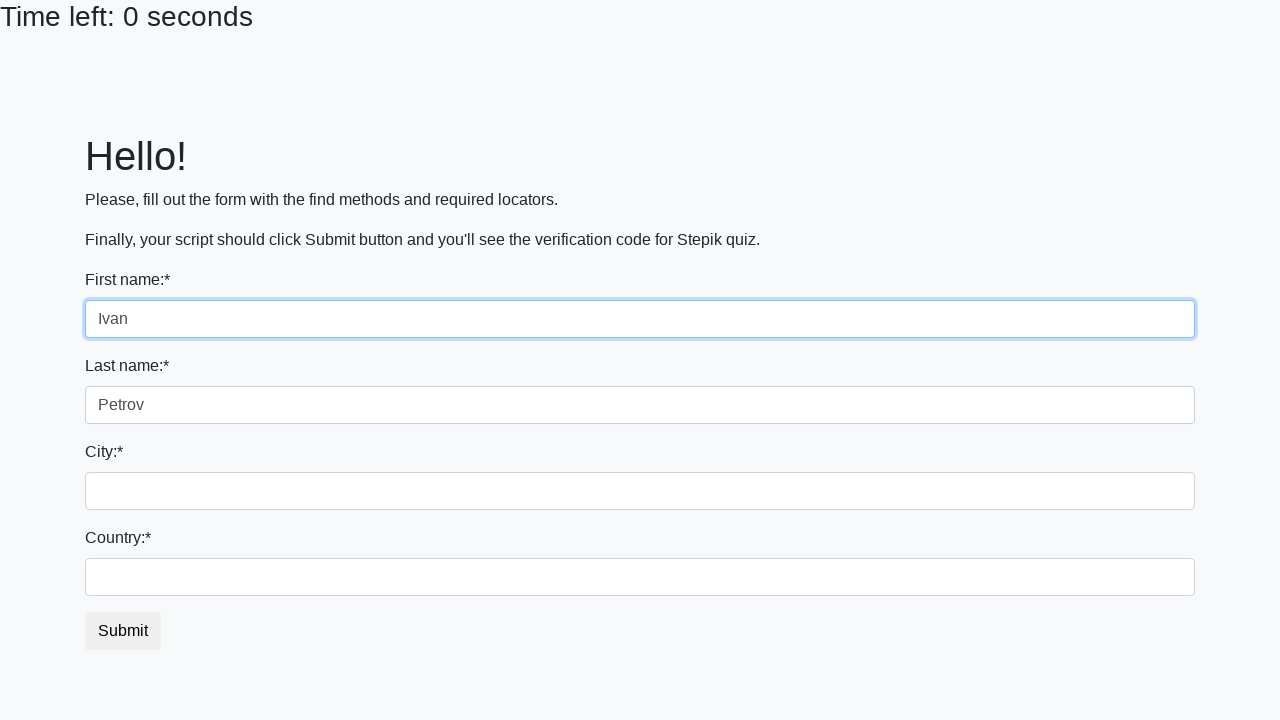

Filled city field with 'Smolensk' using class name selector on input.city
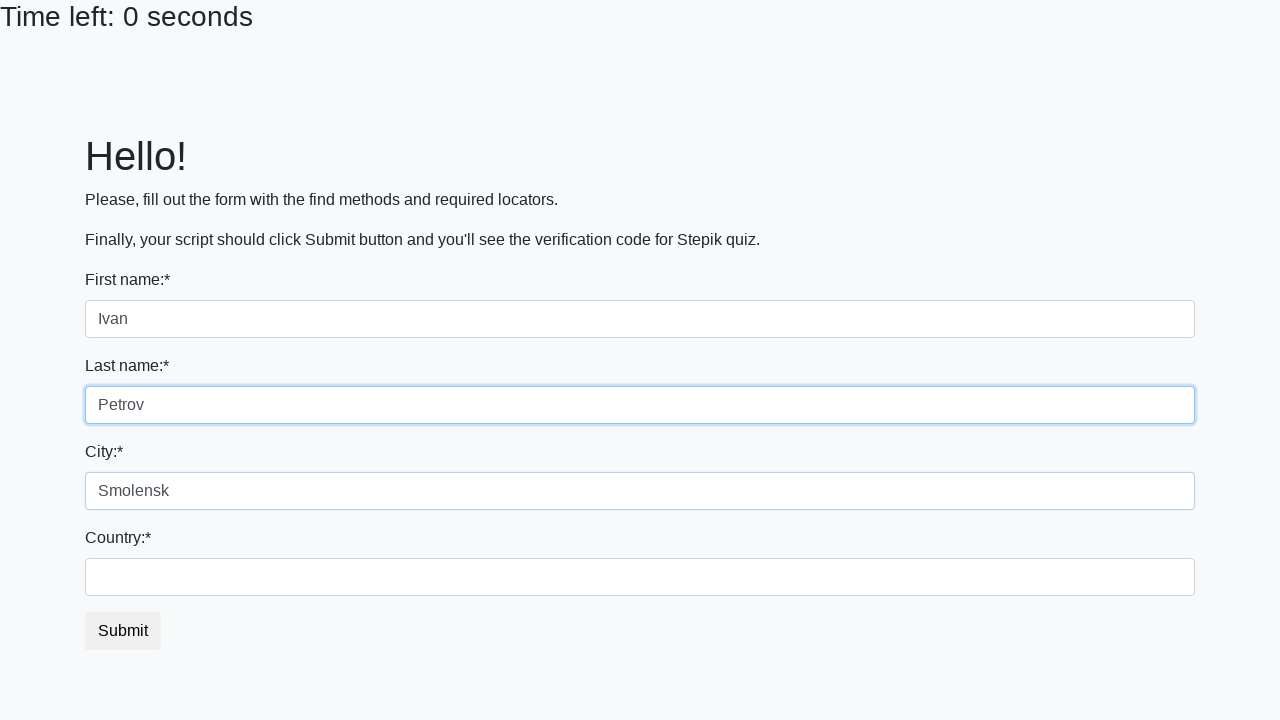

Filled country field with 'Russia' using ID selector on #country
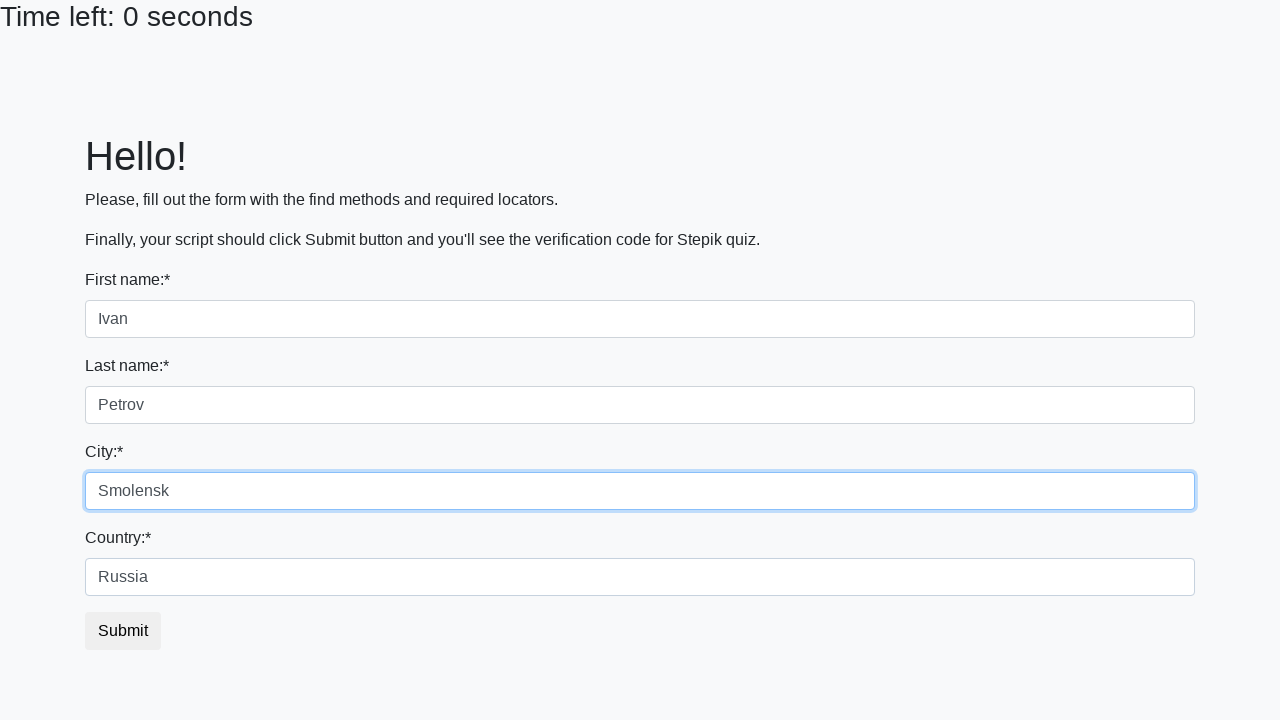

Clicked submit button to submit the form at (123, 631) on button.btn
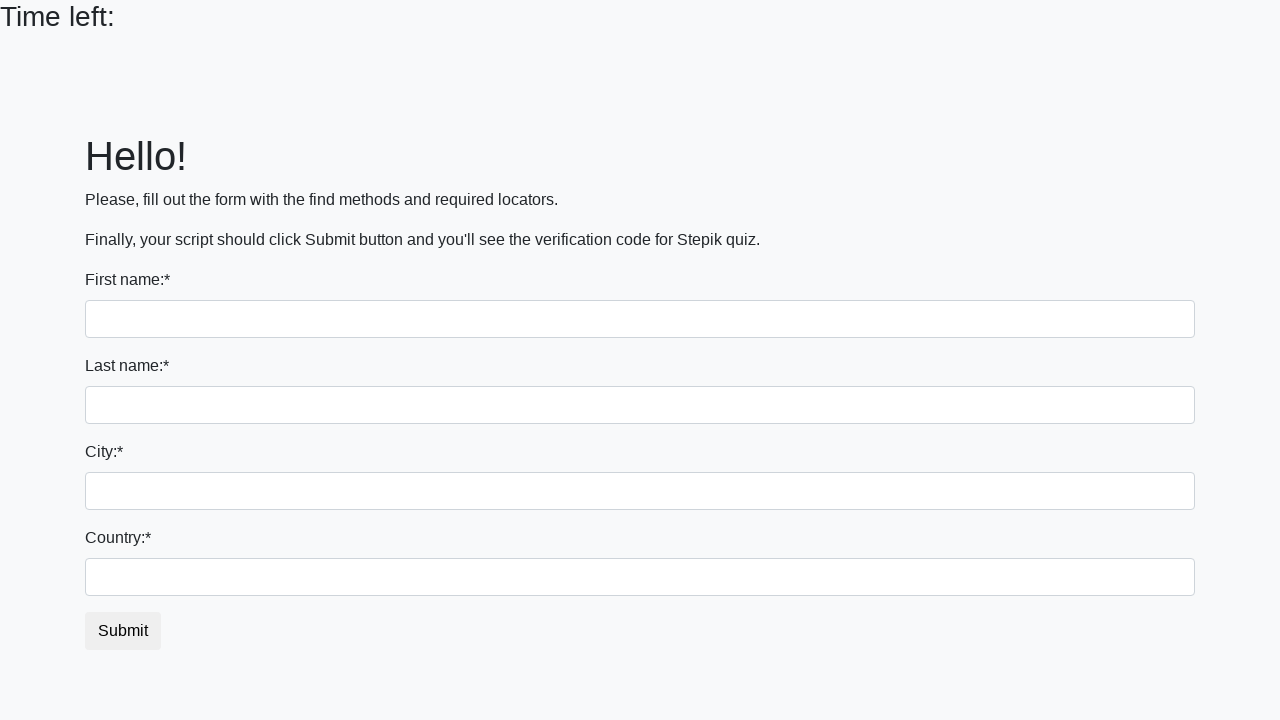

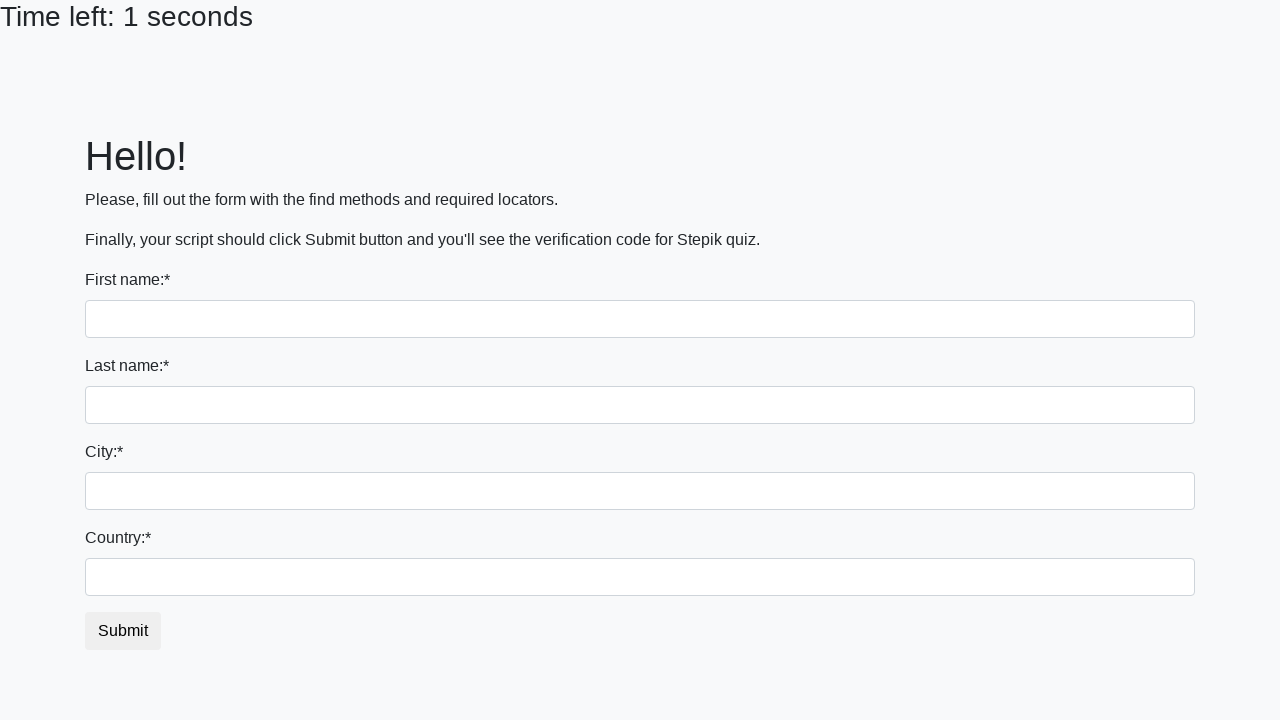